Tests various form elements on Selenium's web form demo page including text fields, password fields, textarea, dropdown selects, datalist inputs, checkboxes, radio buttons, and range sliders.

Starting URL: https://www.selenium.dev/selenium/web/web-form.html

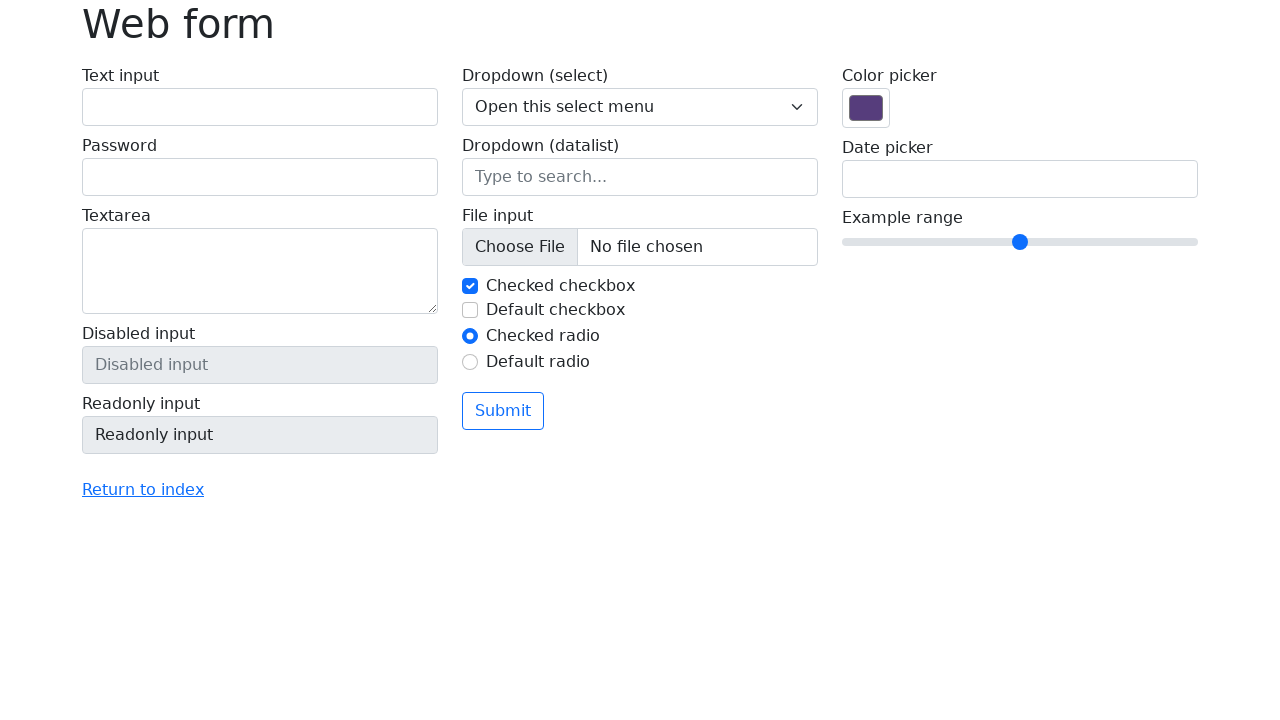

Filled text field with name 'Marcus Thompson' on #my-text-id
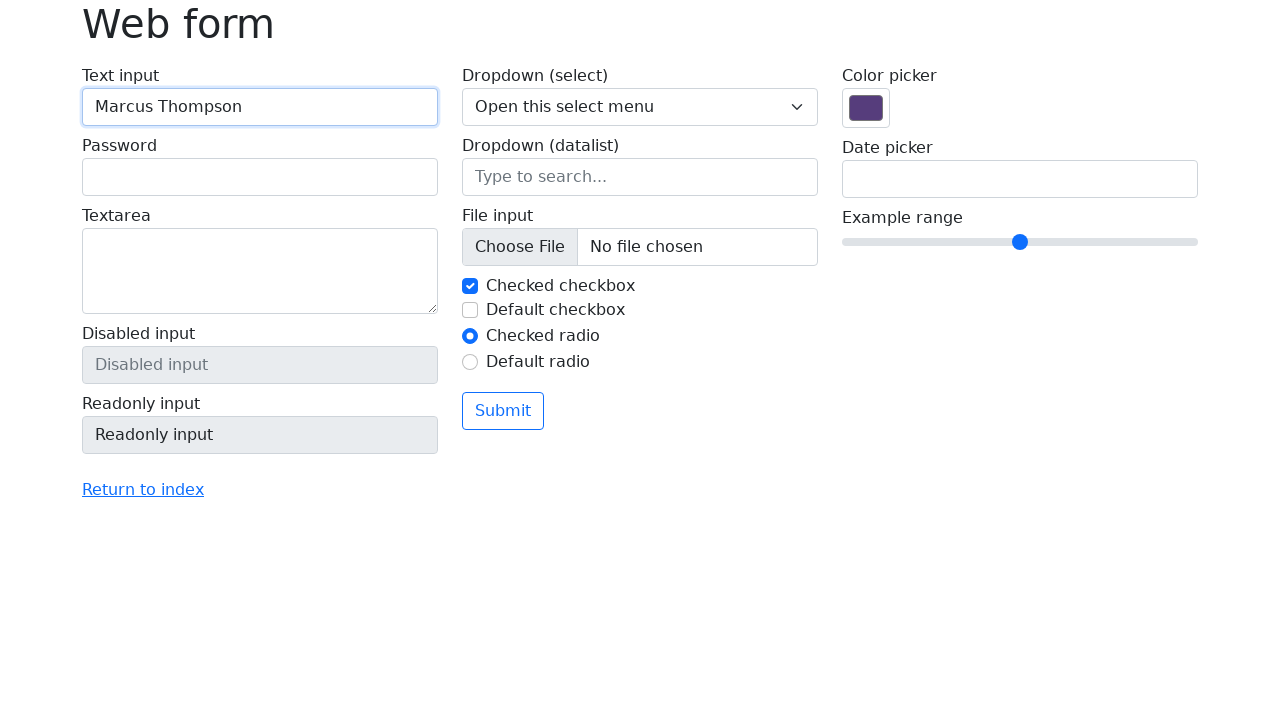

Filled password field with 'SecurePass2024' on input[name='my-password']
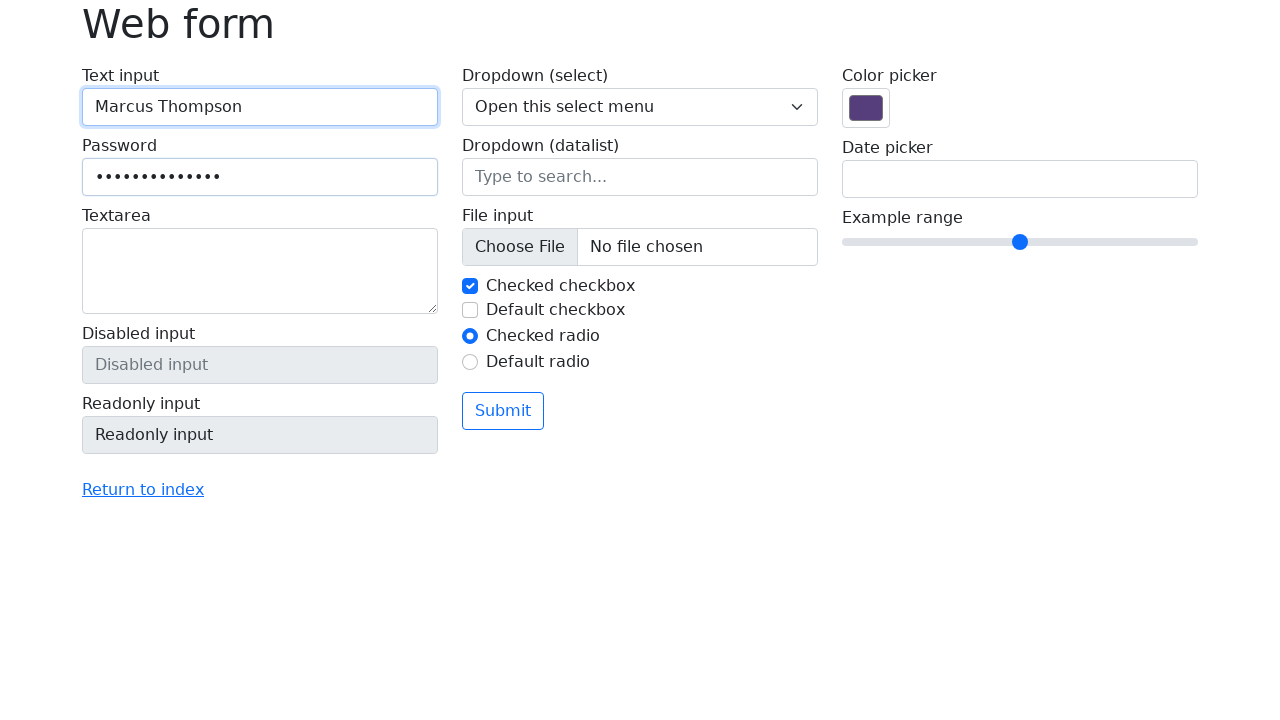

Filled textarea with sample content on textarea[name='my-textarea']
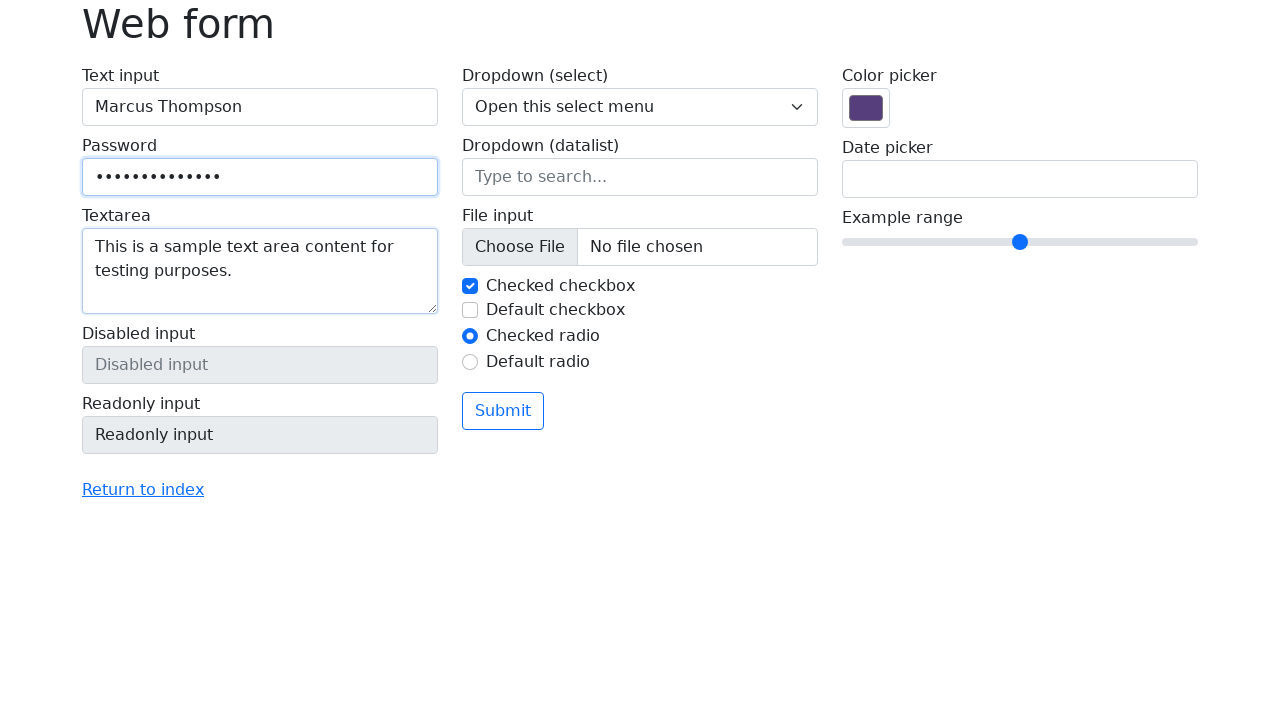

Verified disabled field is actually disabled
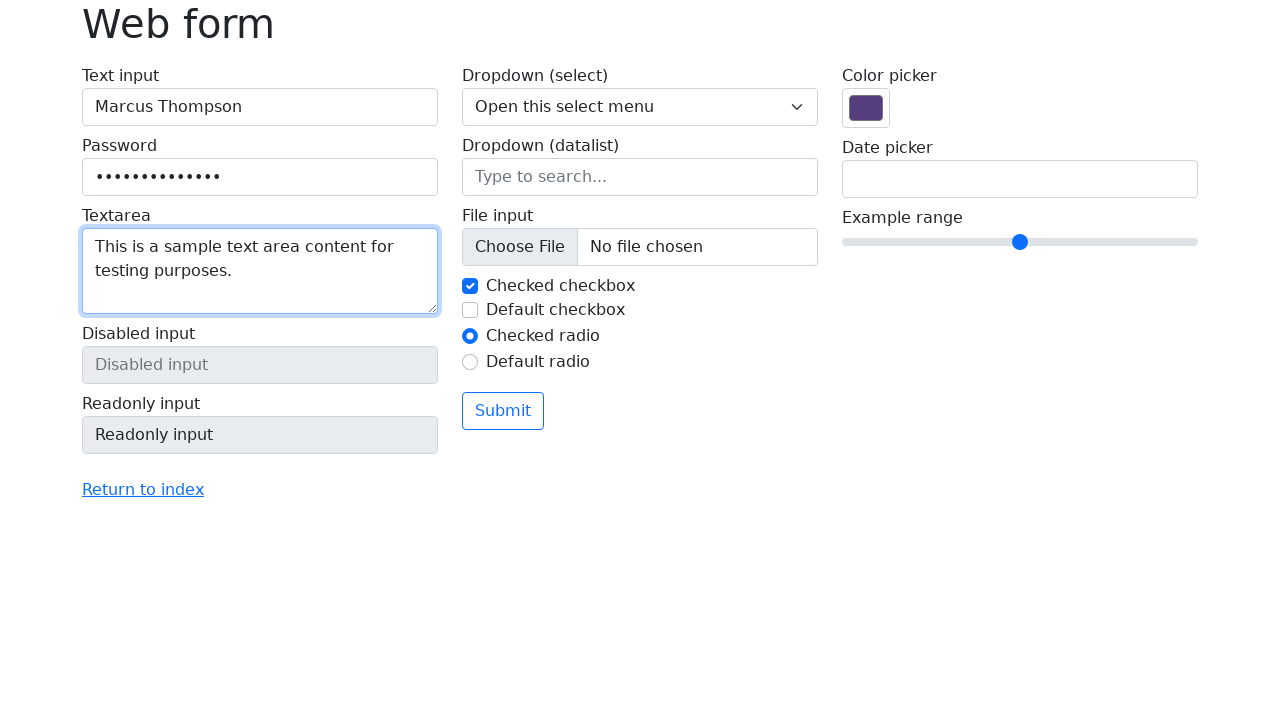

Located readonly field
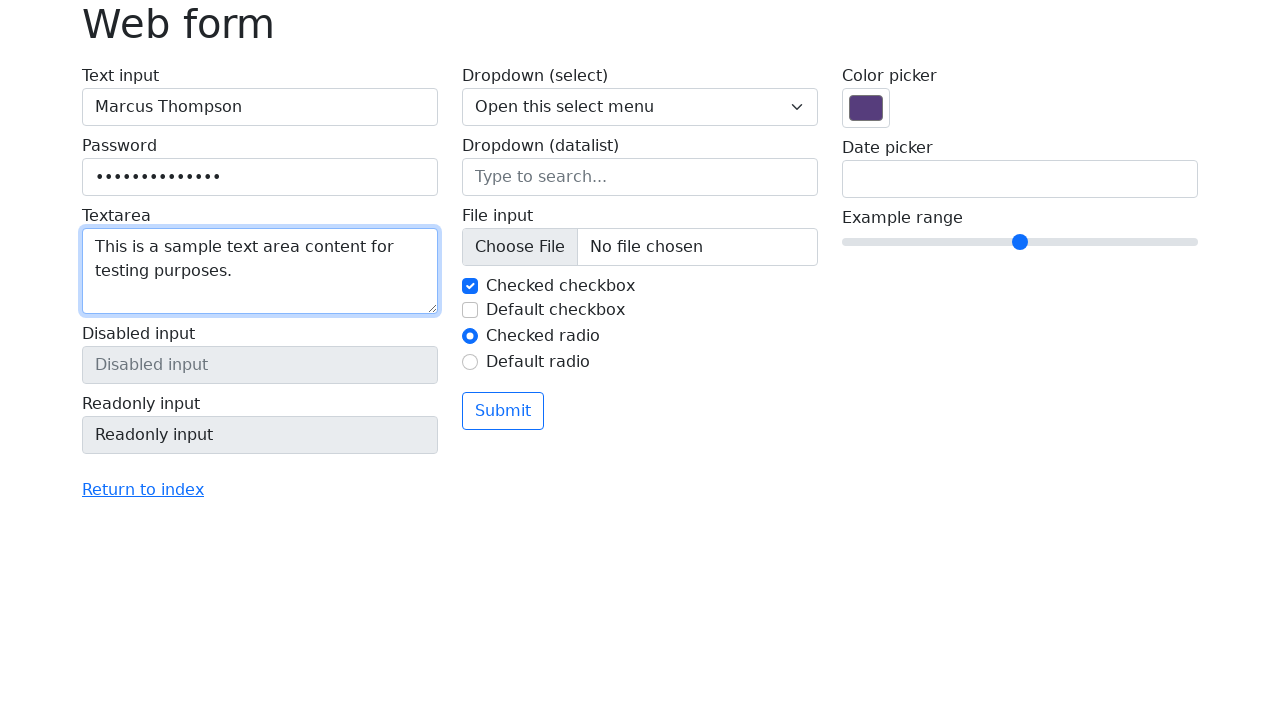

Selected 'One' from dropdown on select[name='my-select']
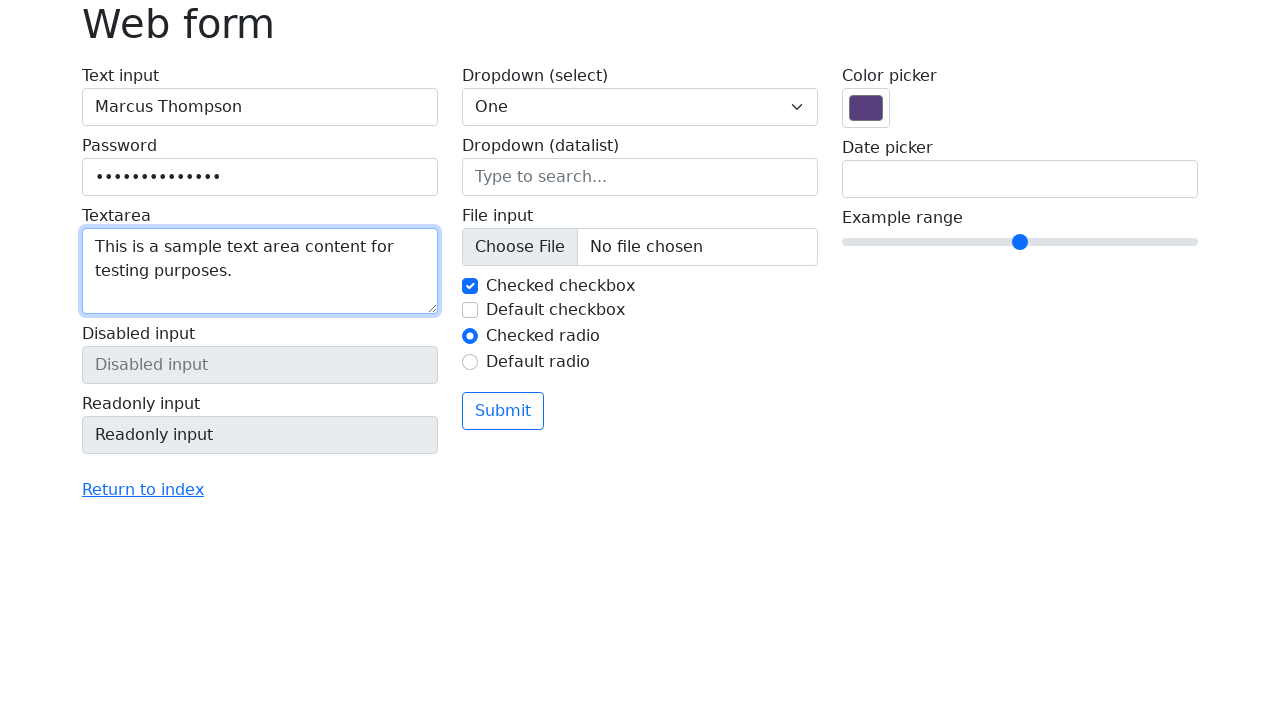

Waited 1 second
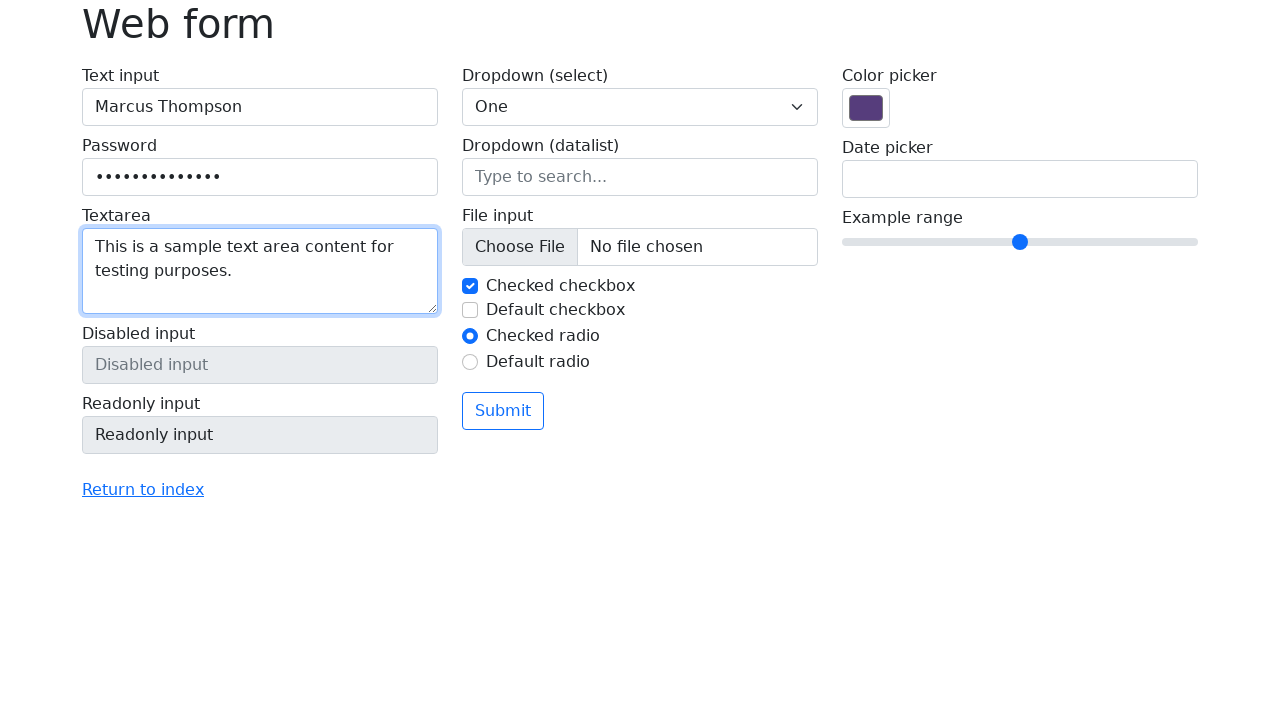

Selected 'Two' from dropdown on select[name='my-select']
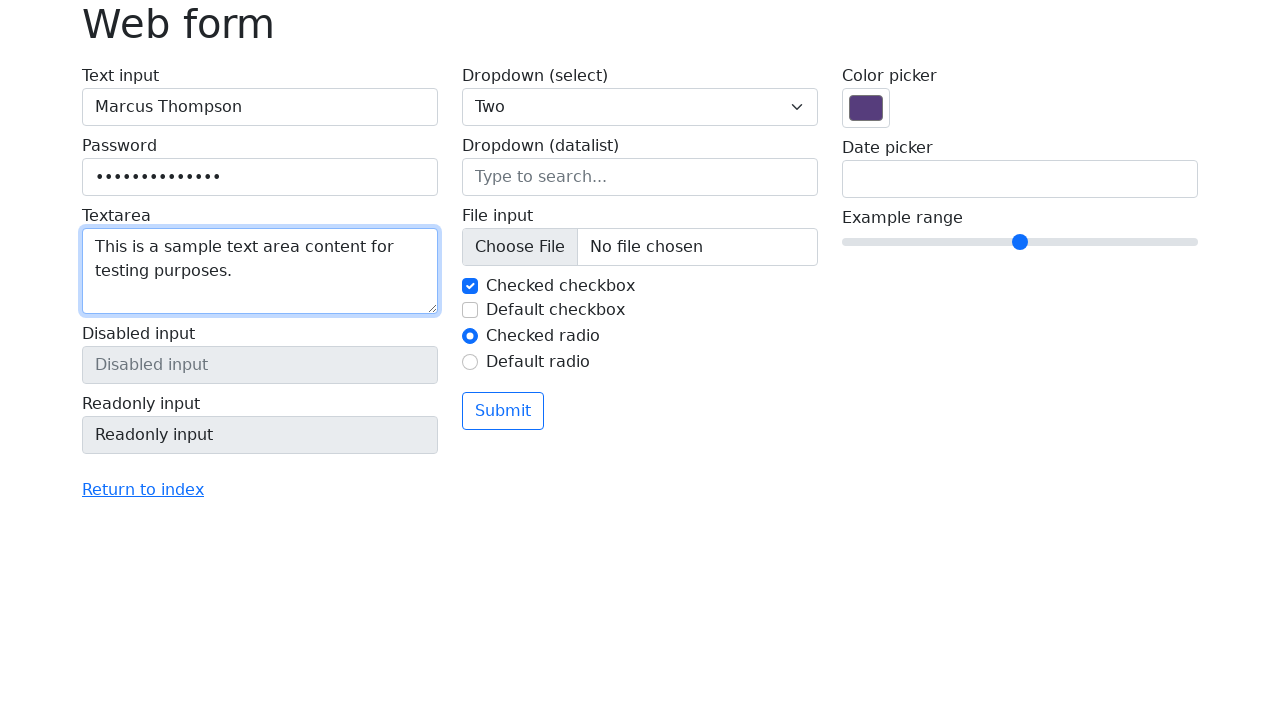

Waited 1 second
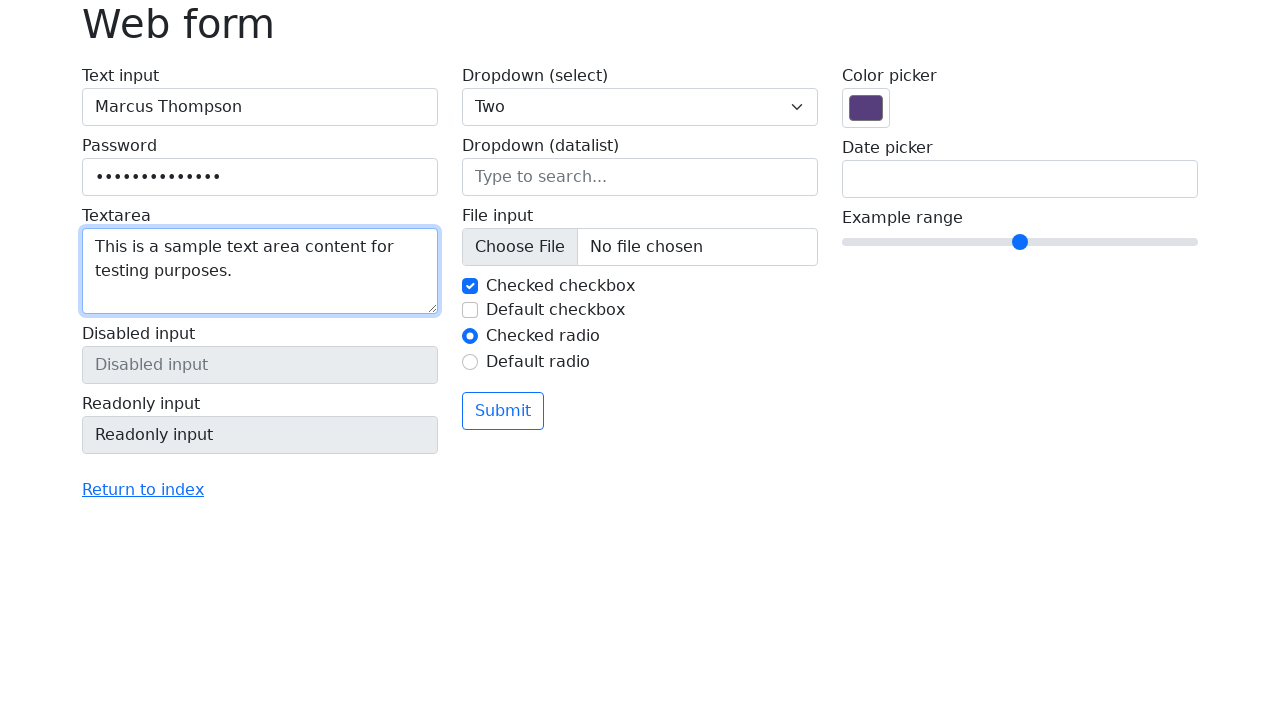

Selected 'Three' from dropdown on select[name='my-select']
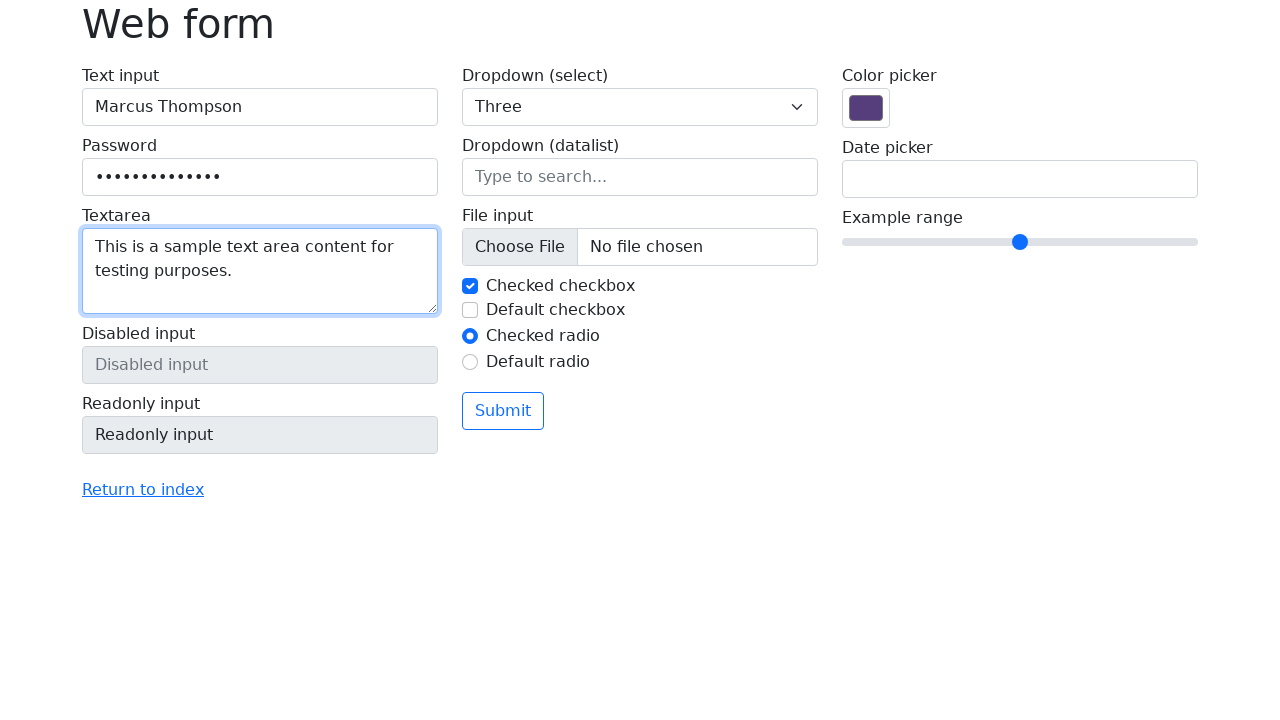

Located datalist input field
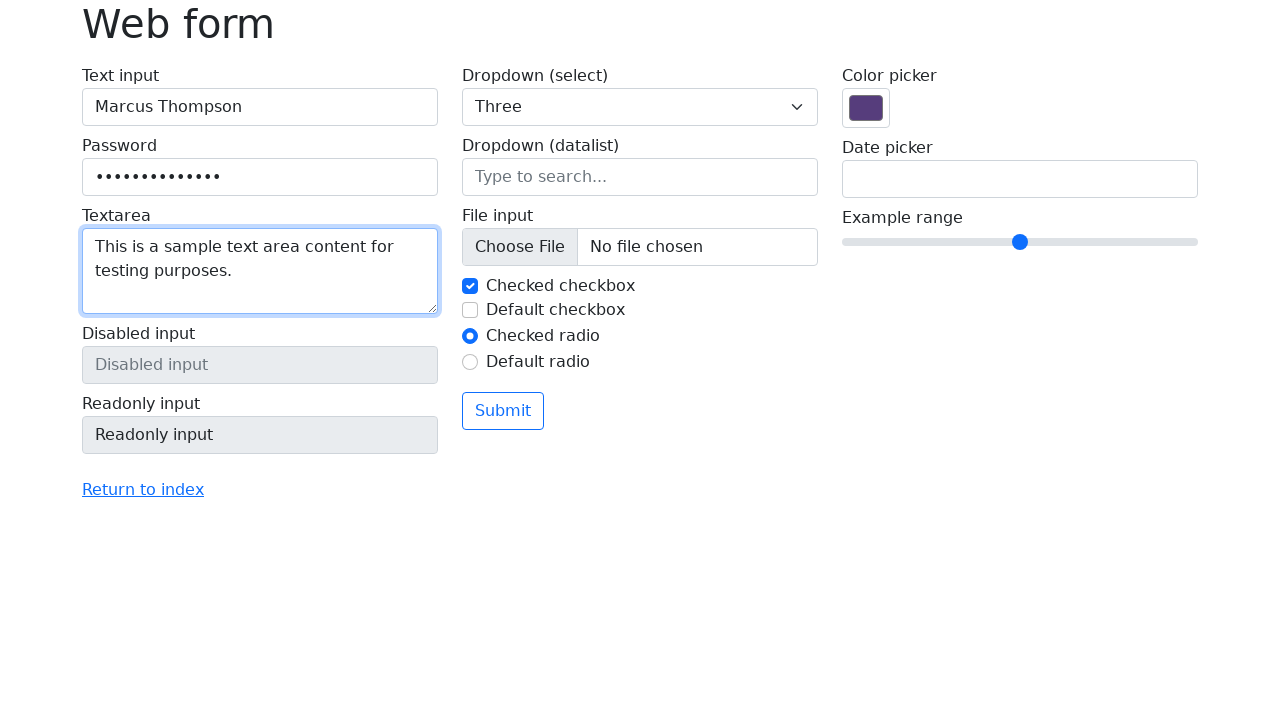

Filled datalist with 'San Francisco' on input[name='my-datalist']
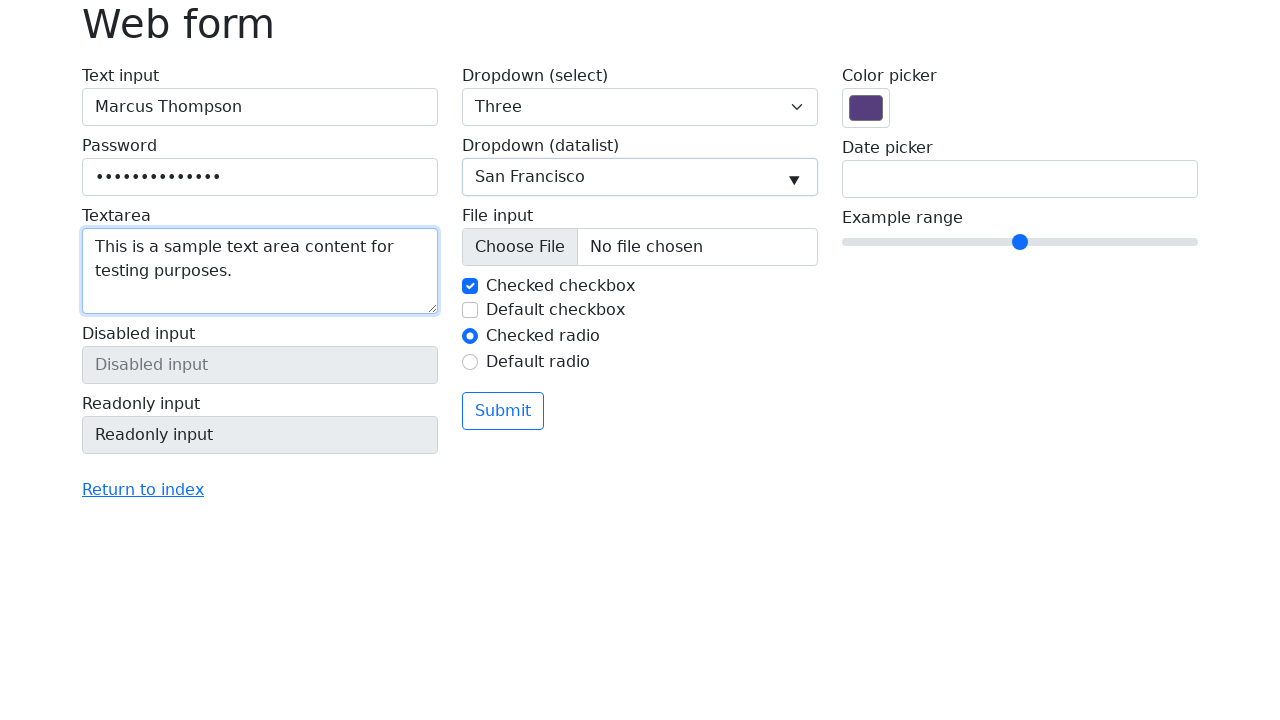

Cleared datalist input on input[name='my-datalist']
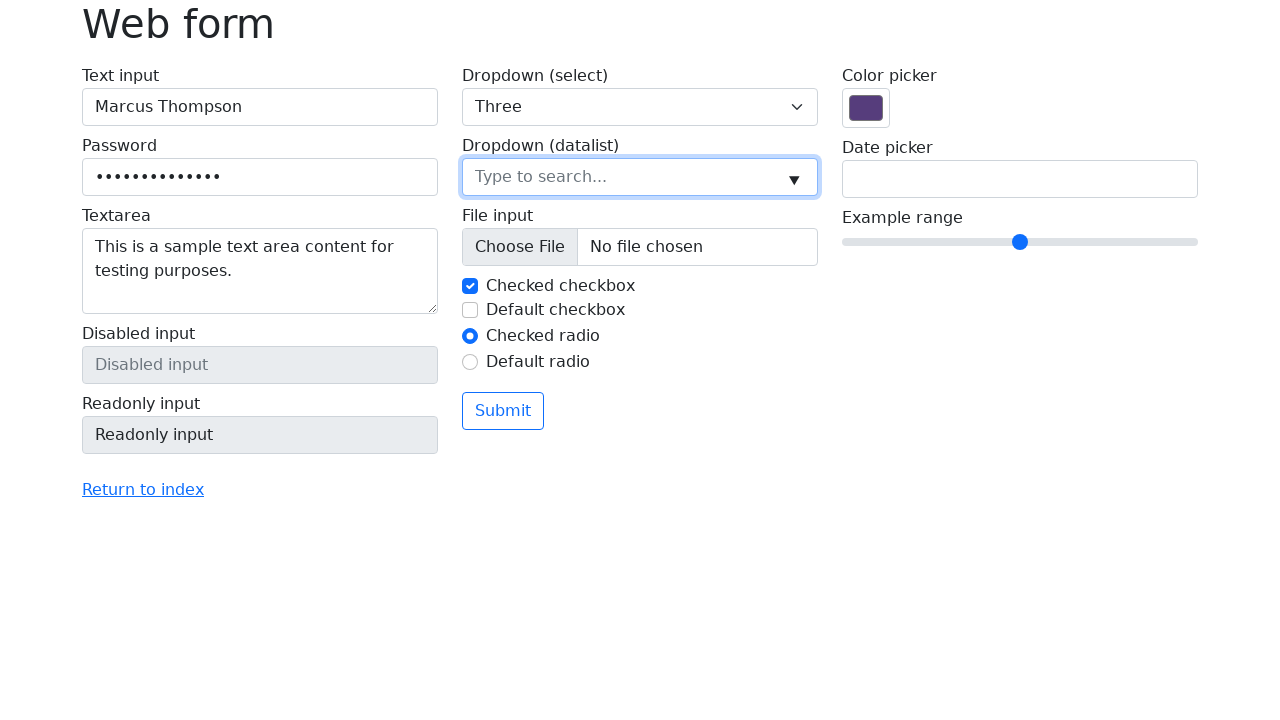

Filled datalist with 'New York' on input[name='my-datalist']
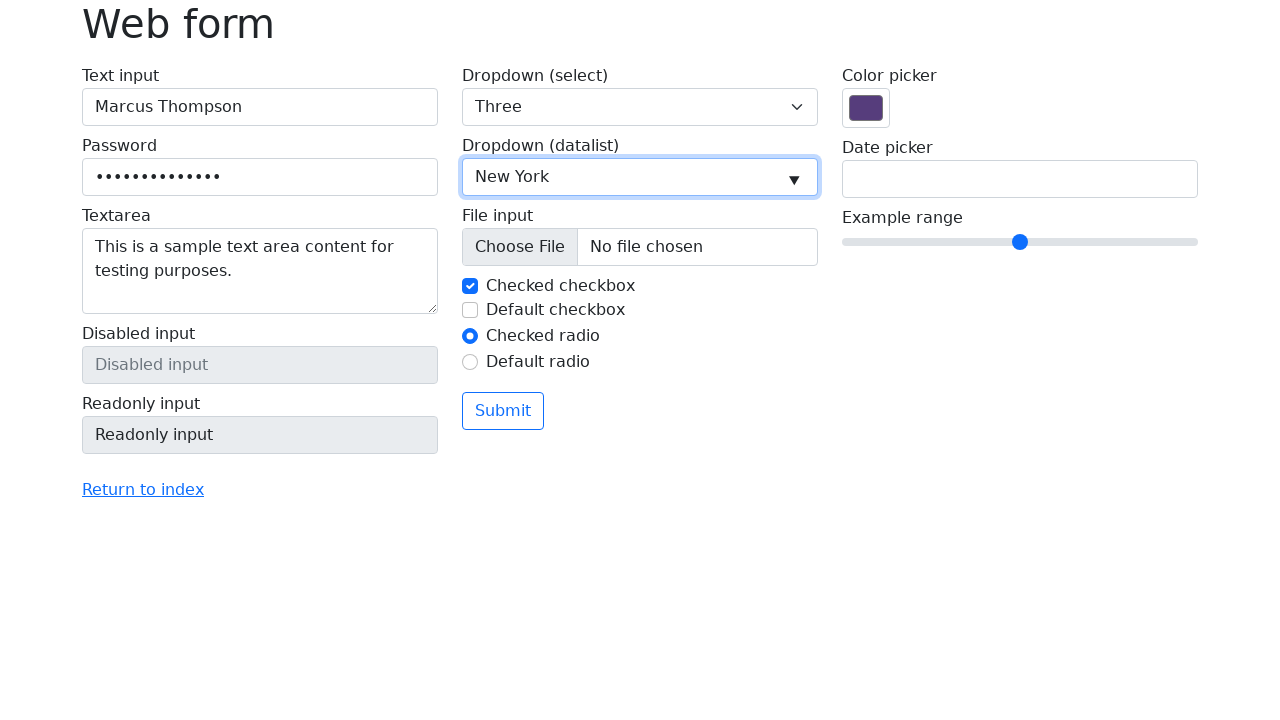

Waited 1 second
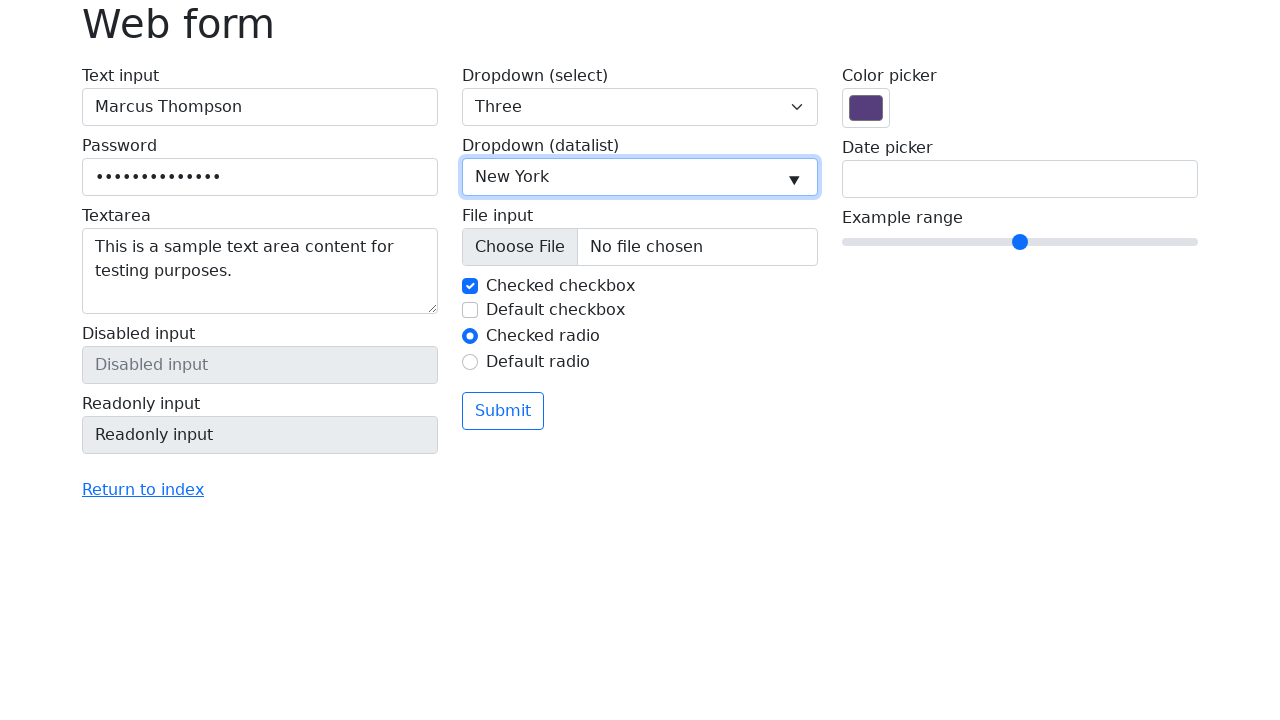

Cleared datalist input on input[name='my-datalist']
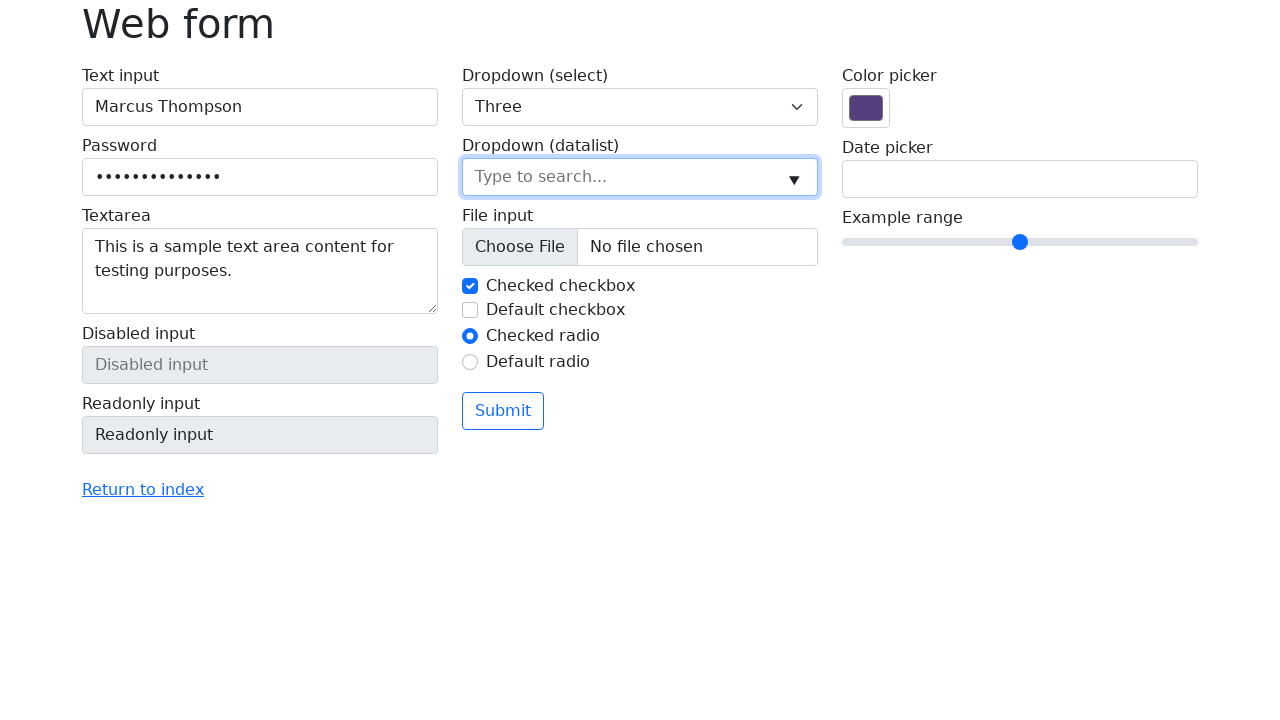

Filled datalist with 'Seattle' on input[name='my-datalist']
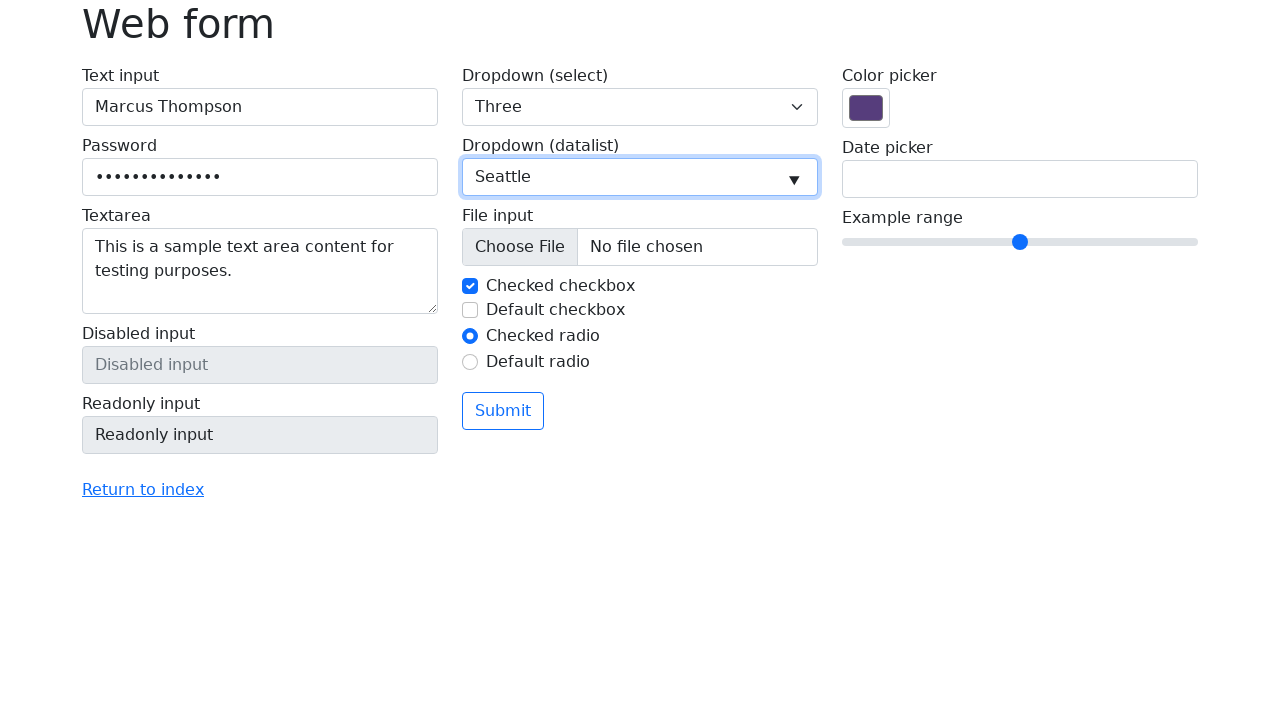

Waited 1 second
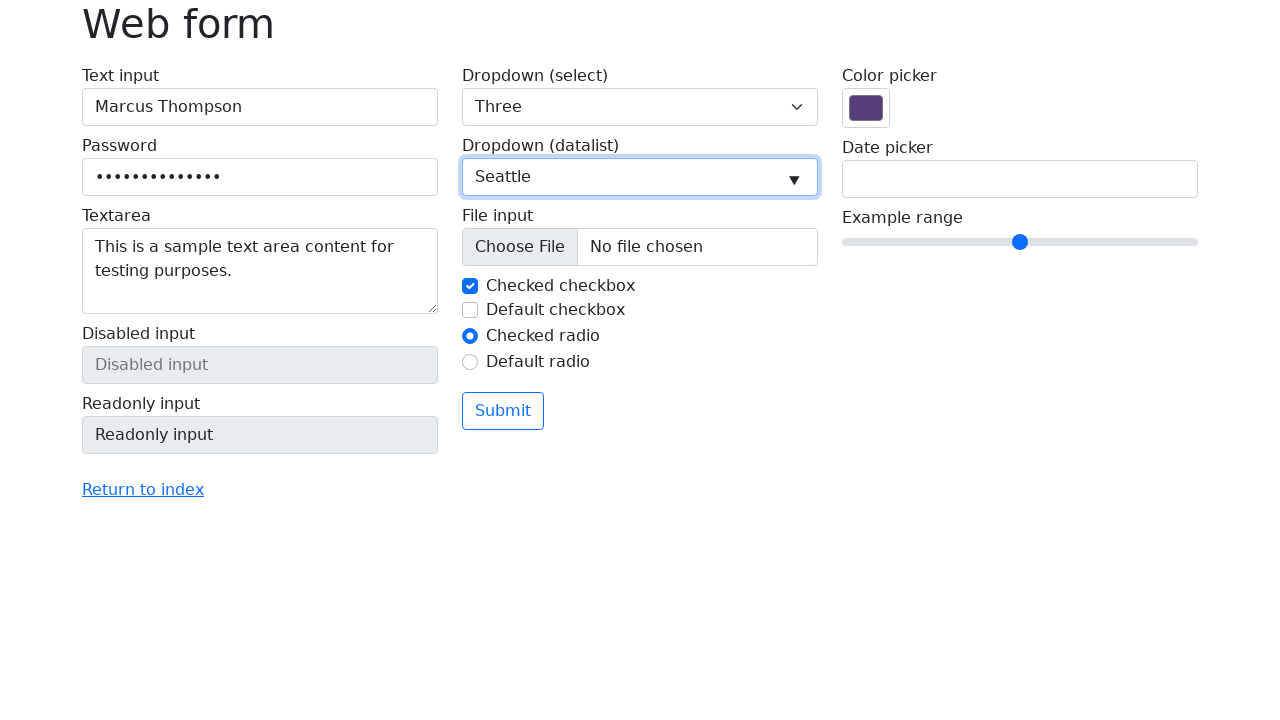

Cleared datalist input on input[name='my-datalist']
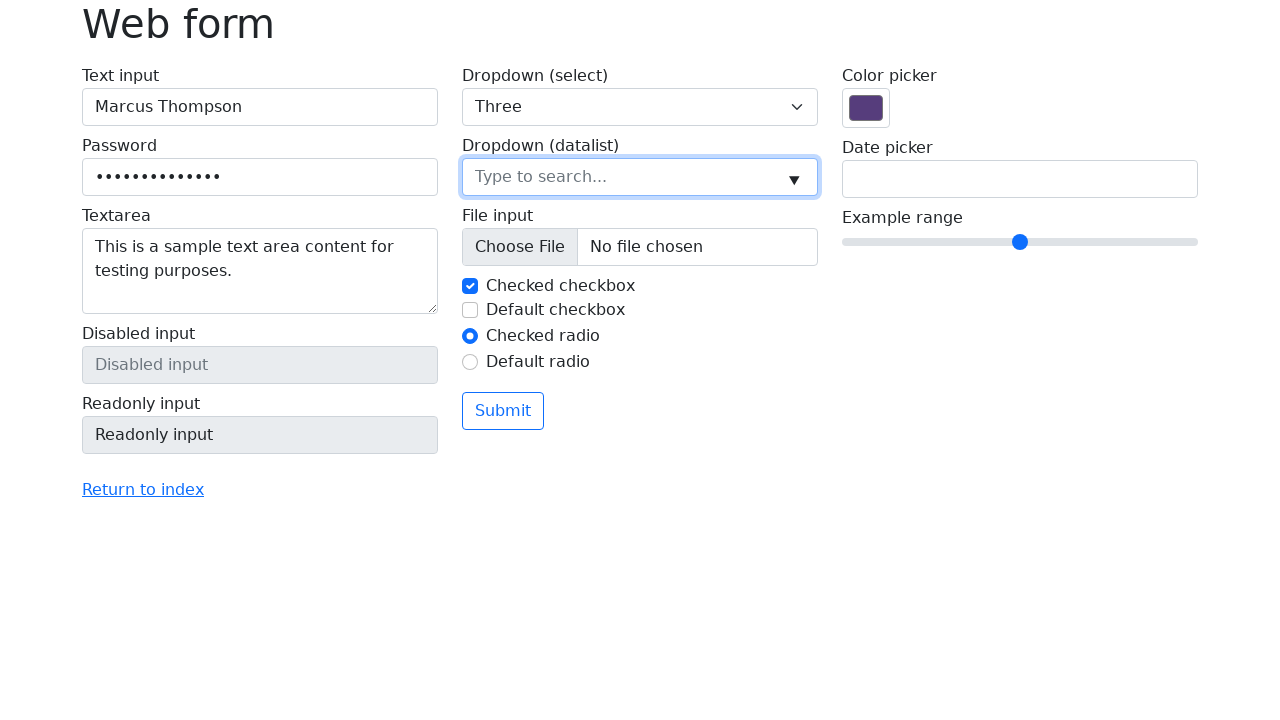

Filled datalist with 'Los Angeles' on input[name='my-datalist']
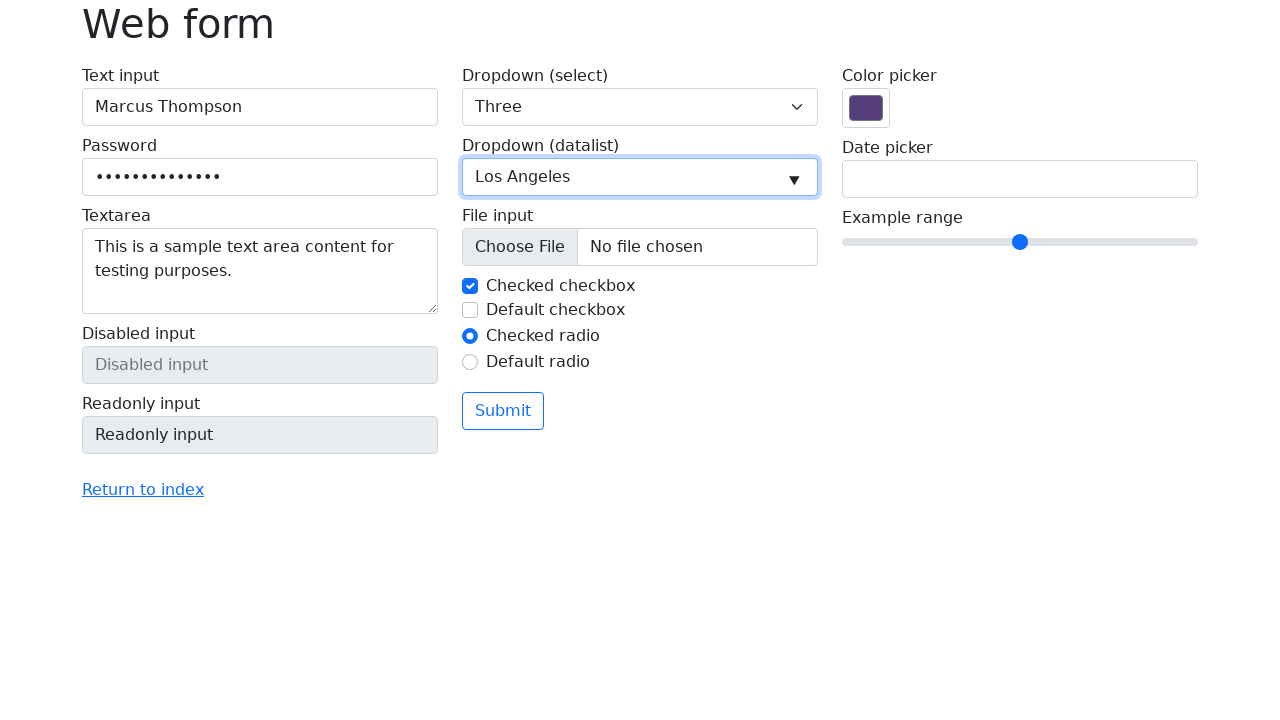

Waited 1 second
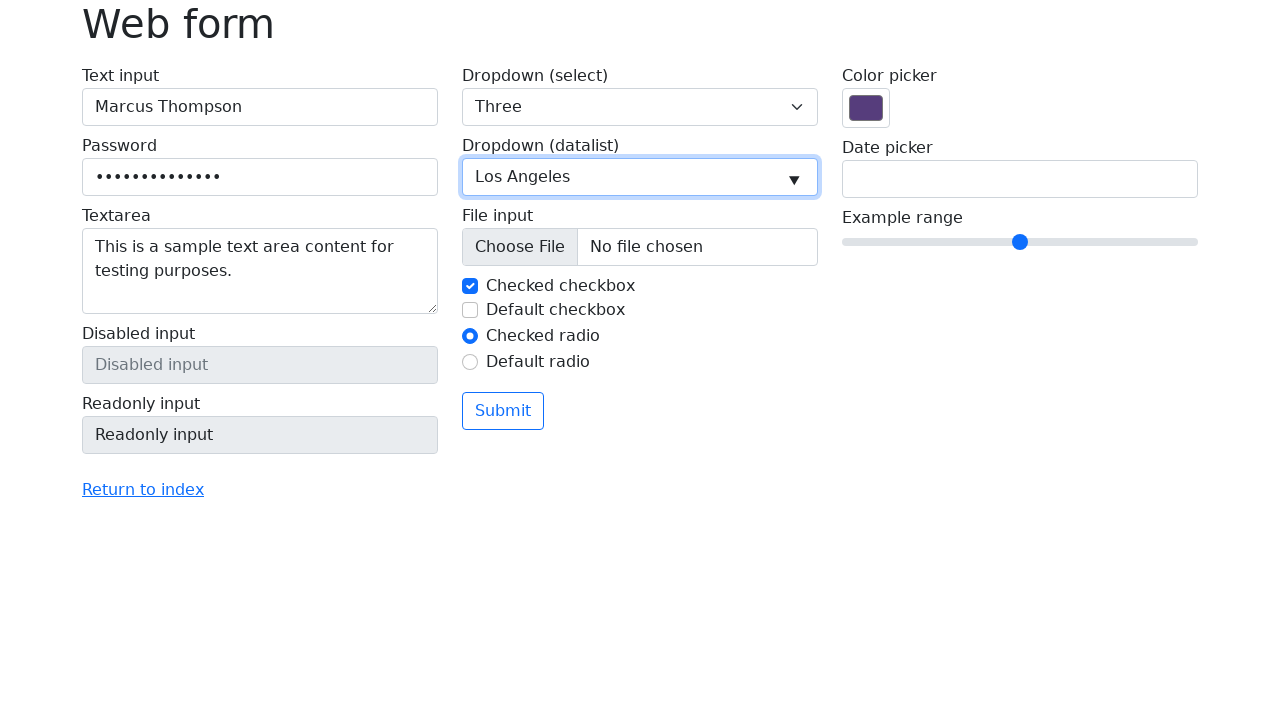

Cleared datalist input on input[name='my-datalist']
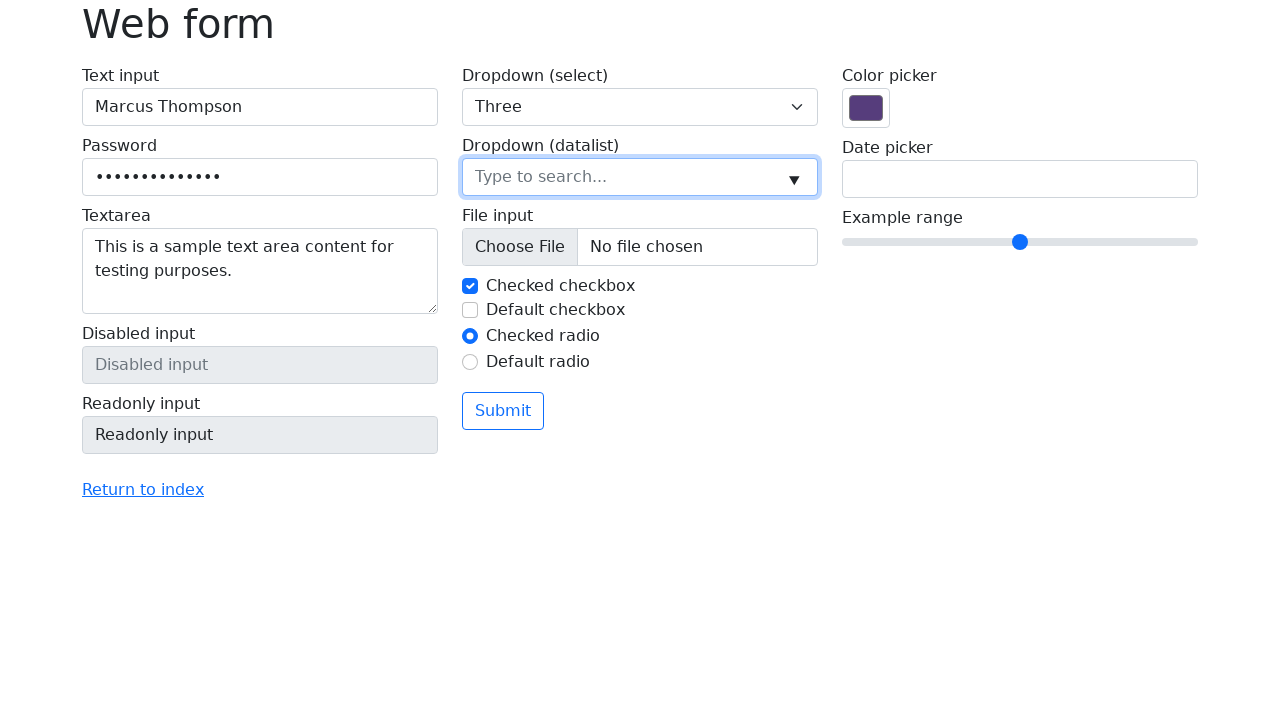

Filled datalist with 'Chicago' on input[name='my-datalist']
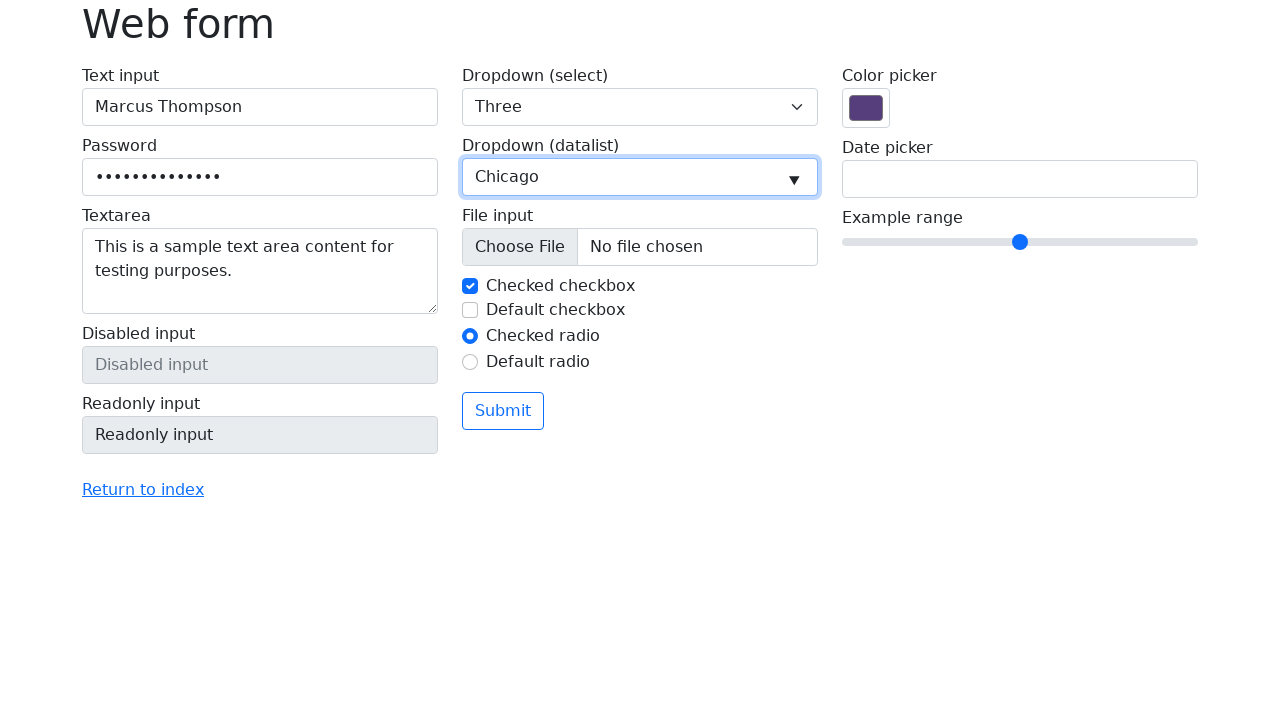

Set color picker value to '#3a7bd5' using JavaScript
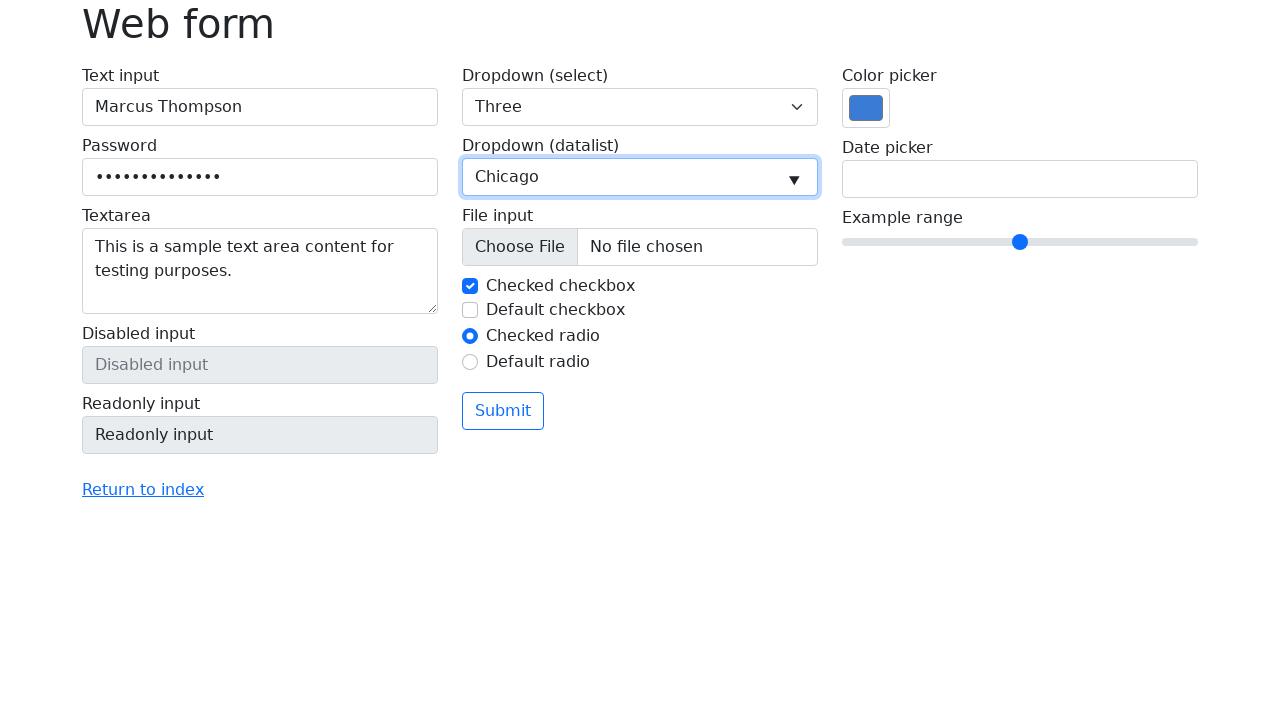

Located date picker field
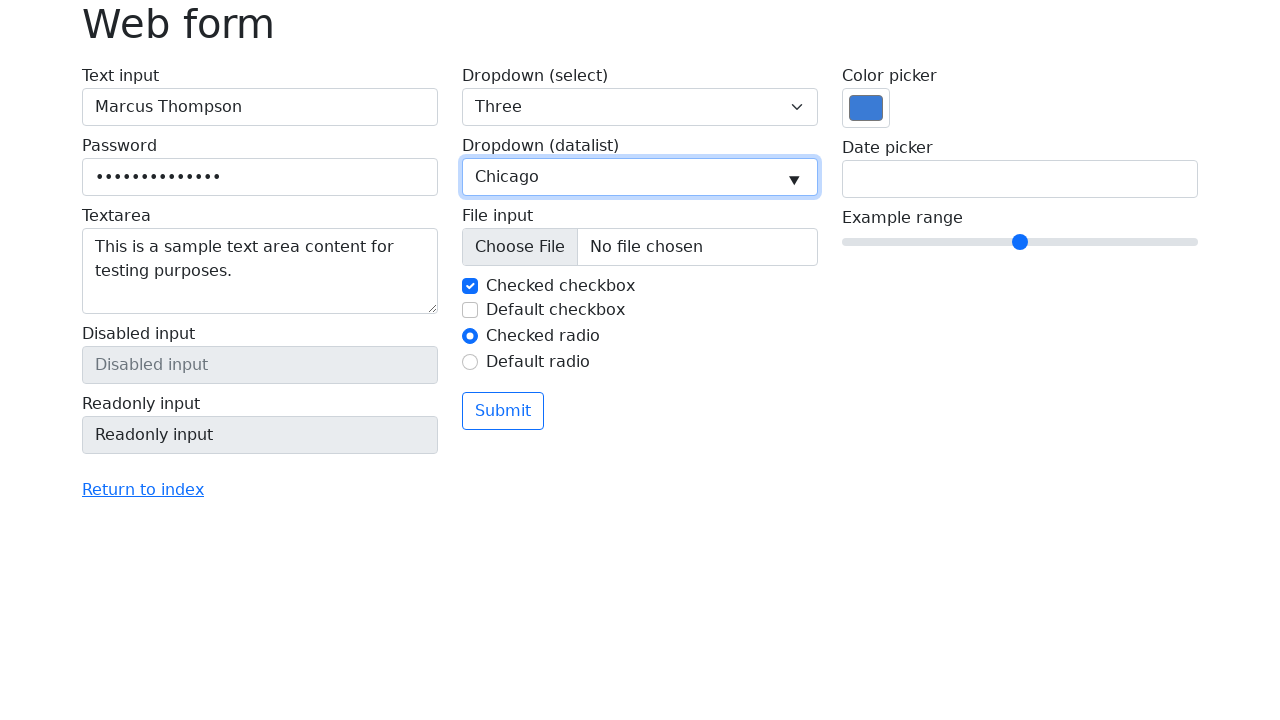

Filled date picker with '2024-03-15' on input[name='my-date']
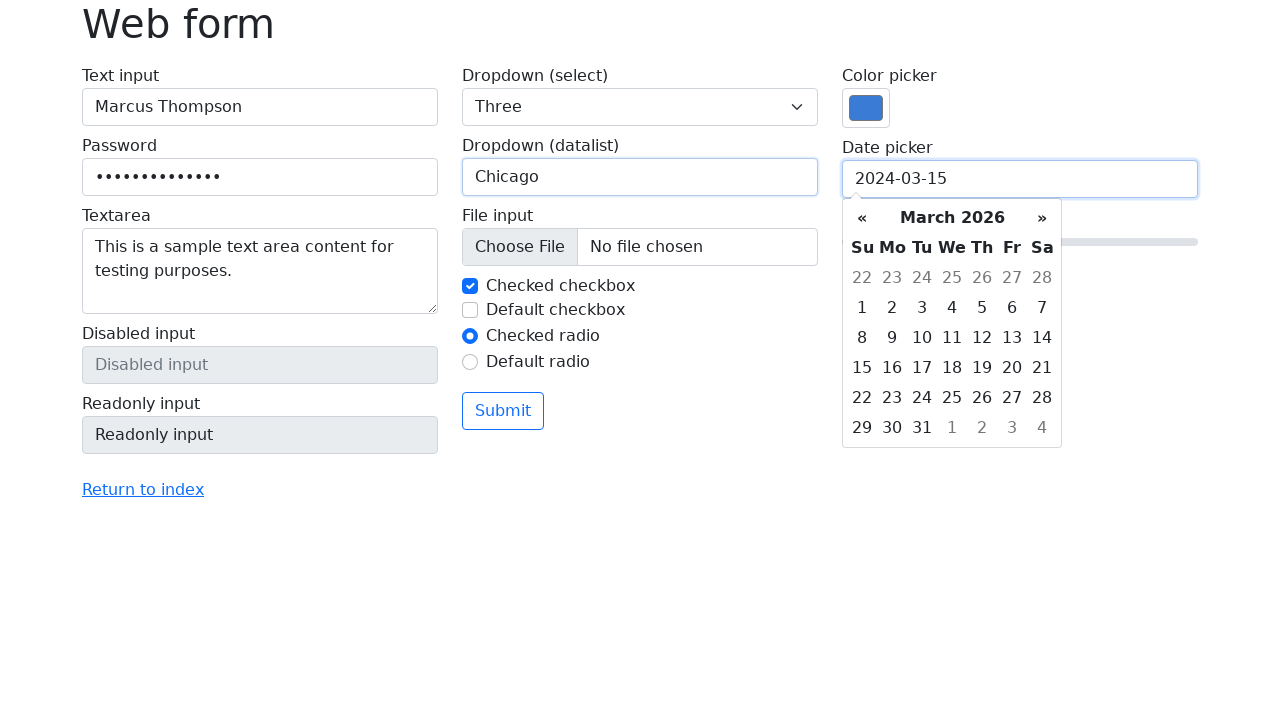

Clicked checkbox #my-check-2 at (470, 310) on #my-check-2
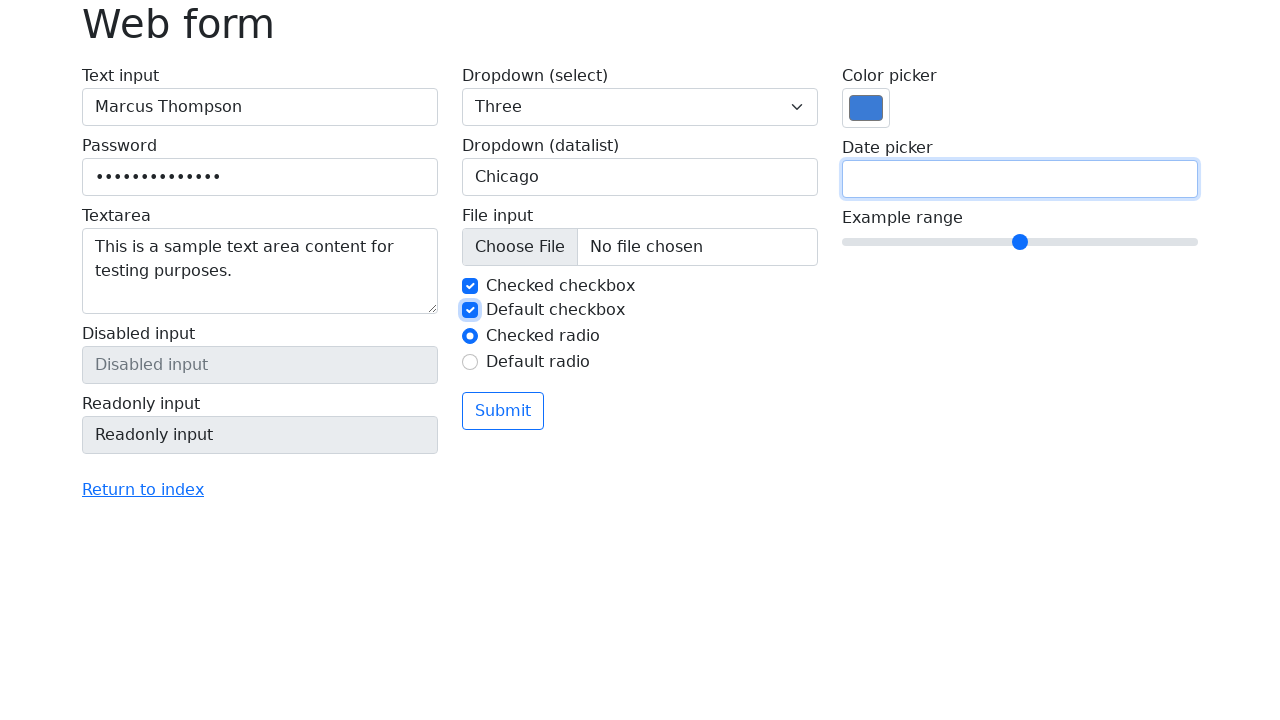

Clicked radio button #my-radio-2 at (470, 362) on #my-radio-2
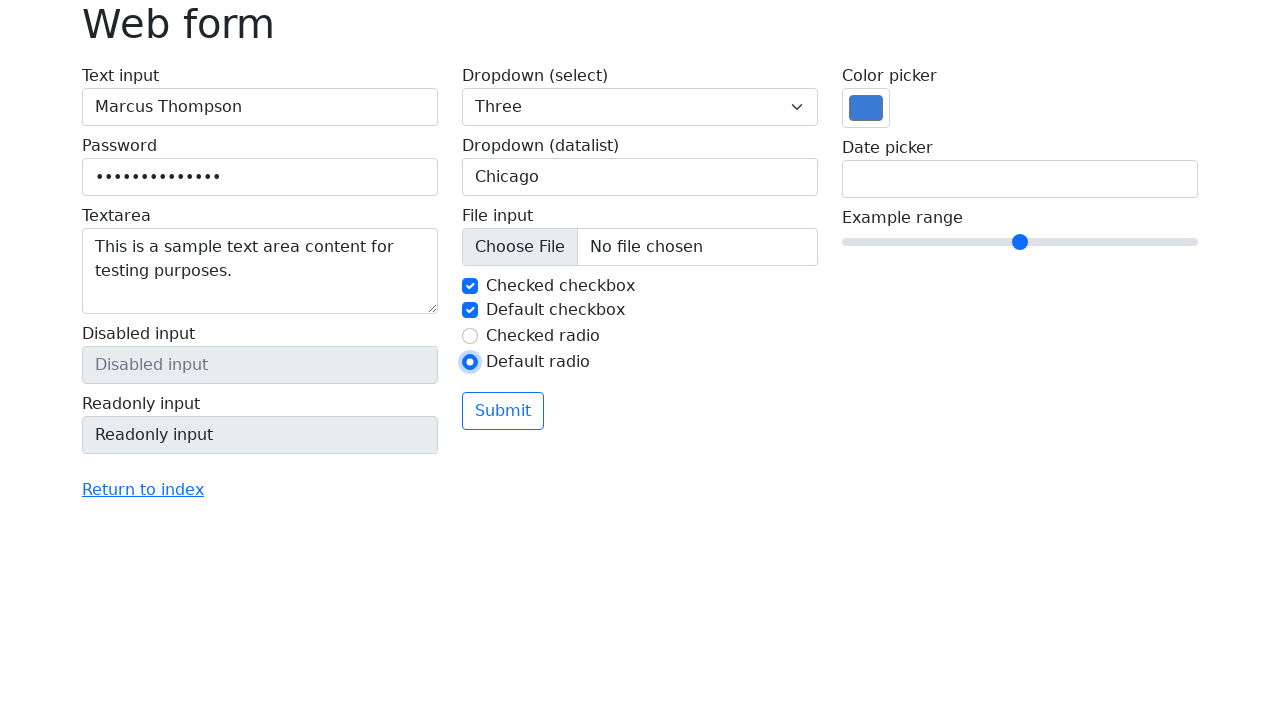

Located range slider
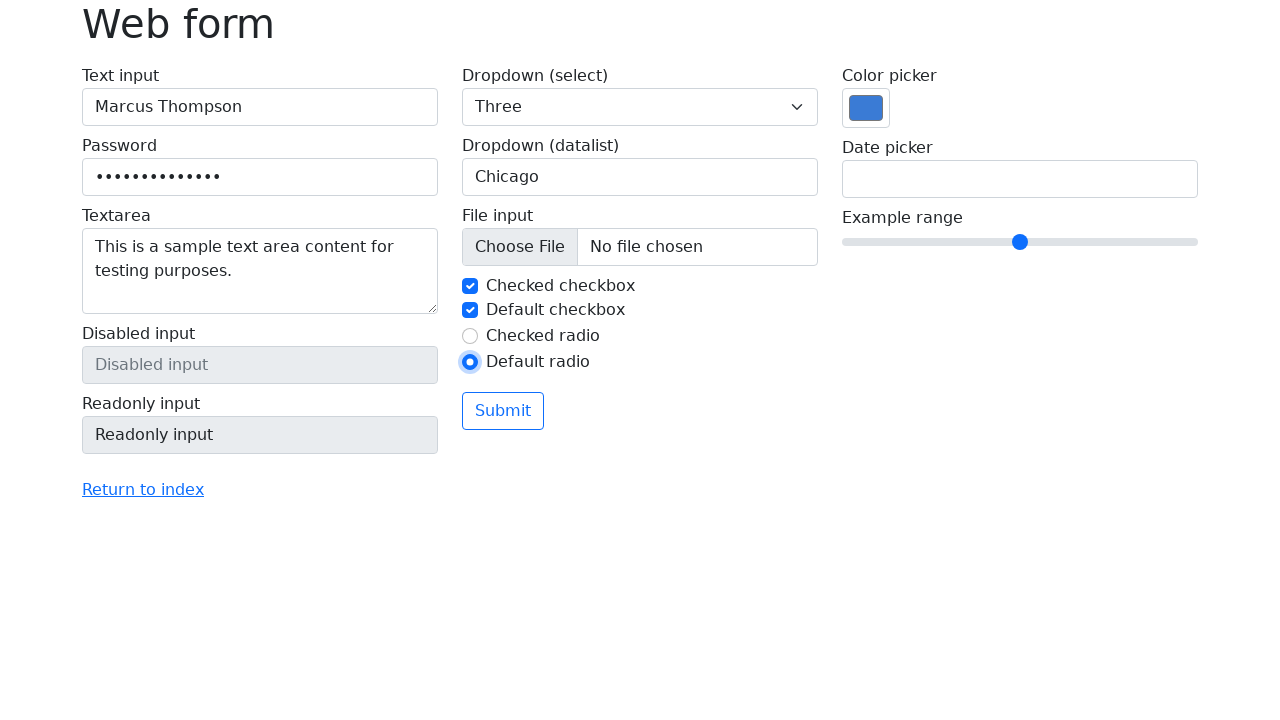

Clicked range slider at 70% position at (1091, 242)
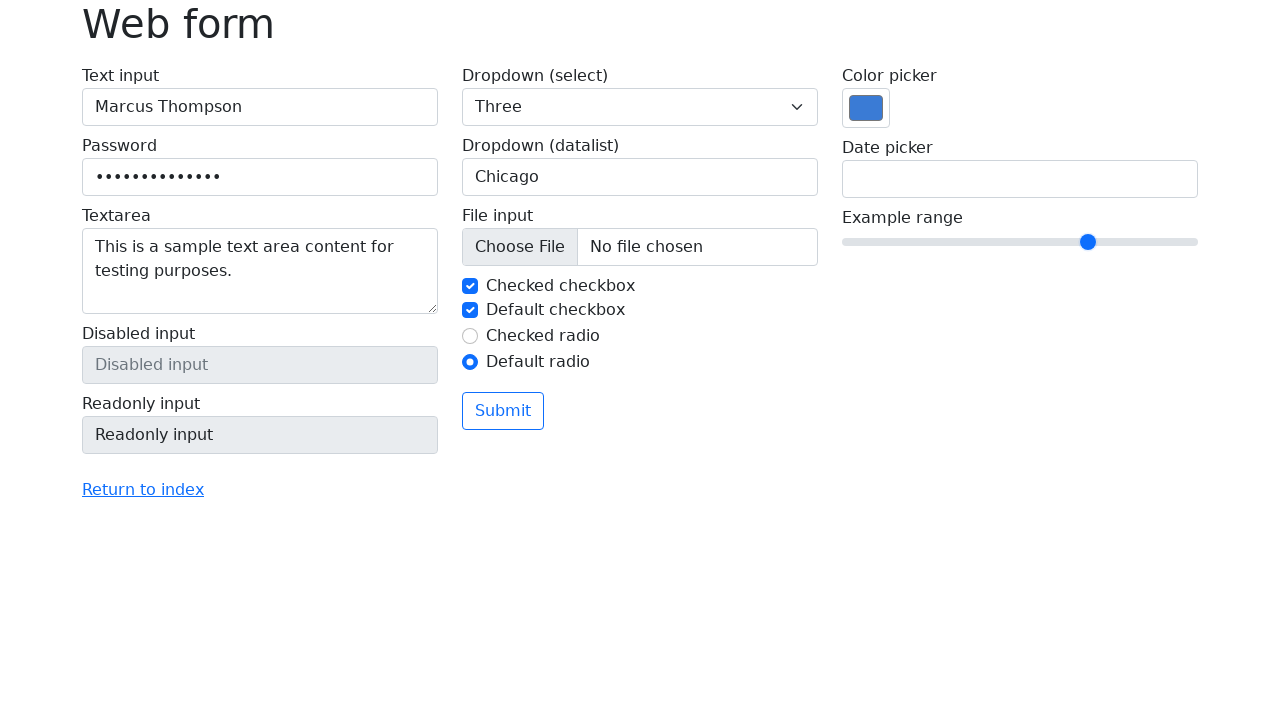

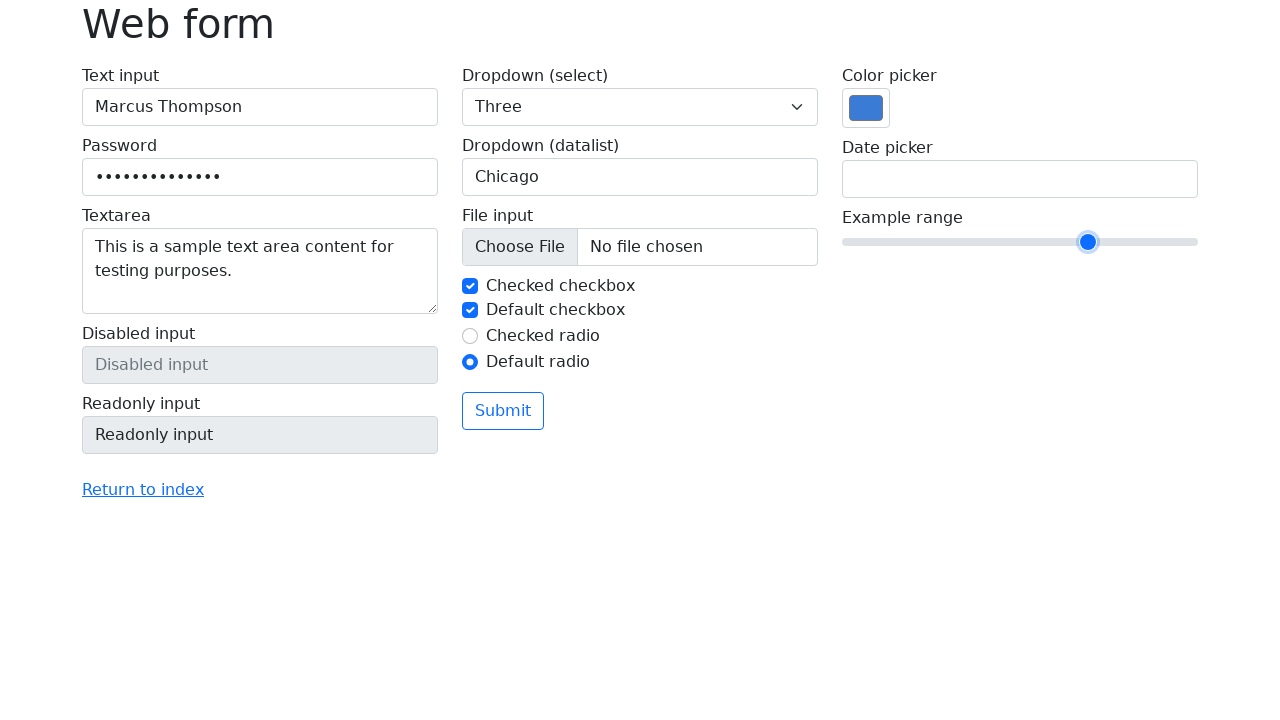